Tests browser window handling by opening new tabs and windows, switching between them, and closing child windows

Starting URL: https://demoqa.com/

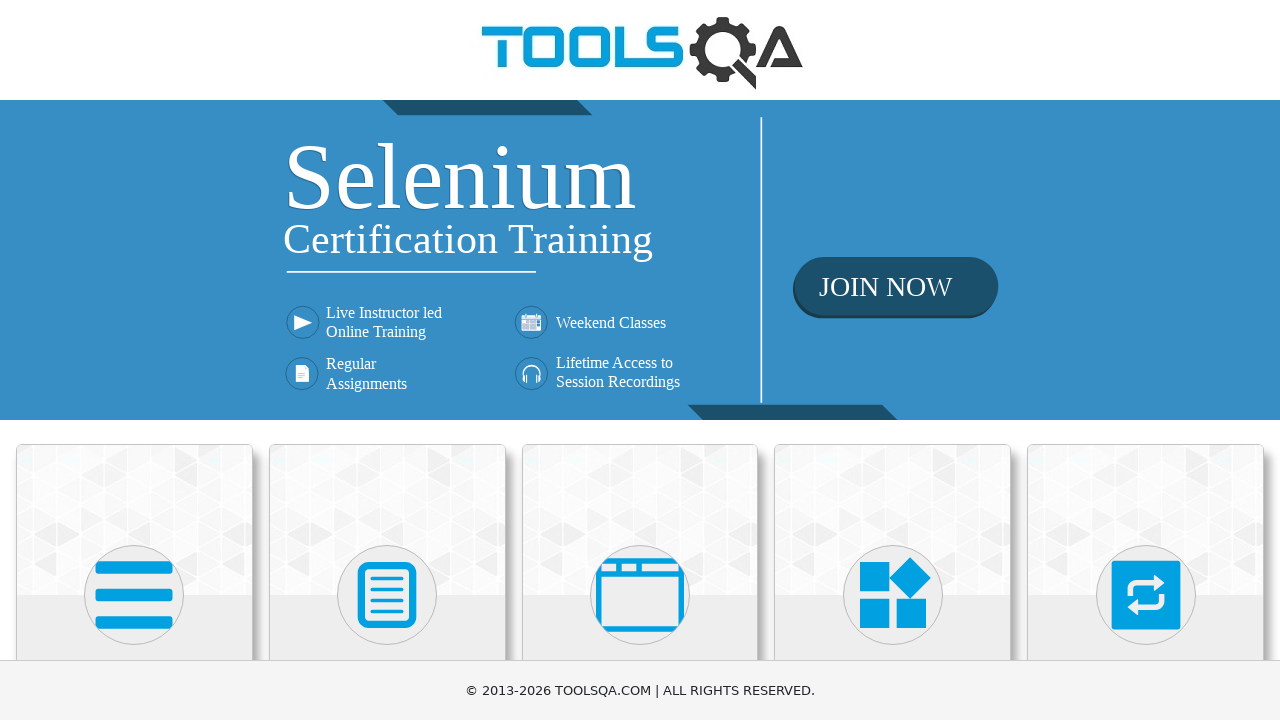

Scrolled down 300px to view content
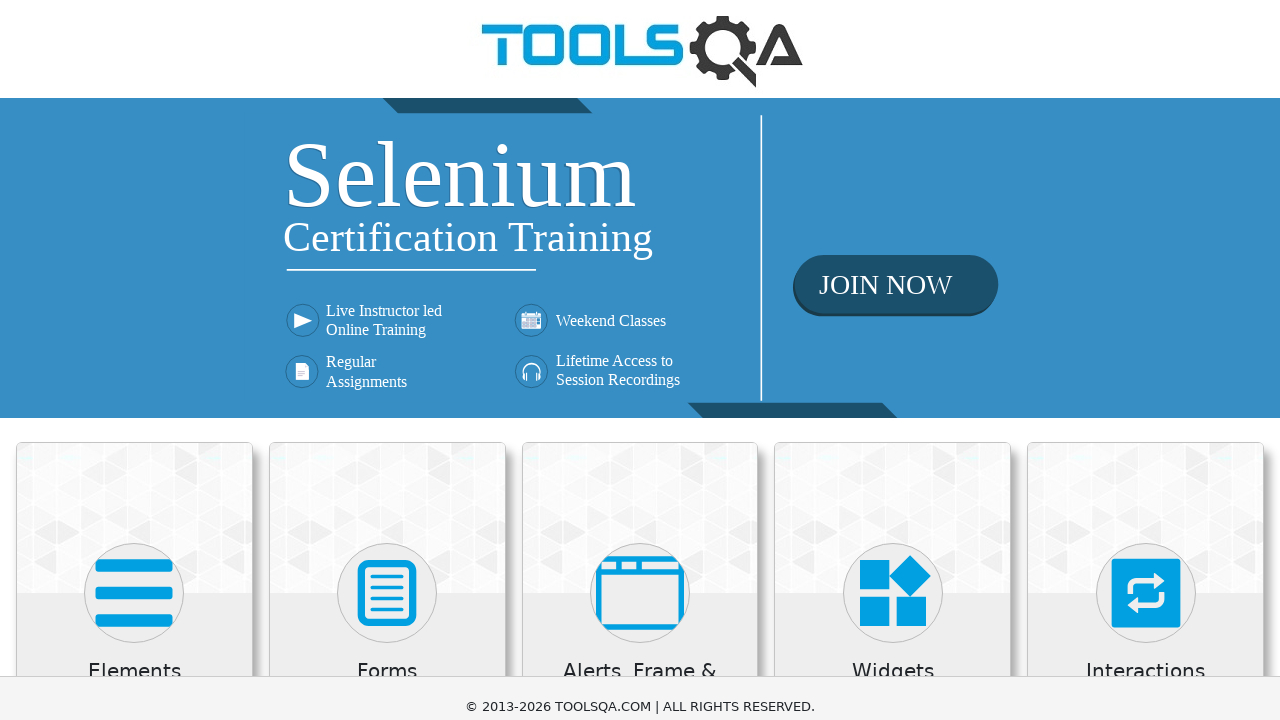

Clicked on 'Alerts, Frame & Windows' section at (640, 385) on xpath=//h5[contains(text(),'Alerts, Frame & Windows')]
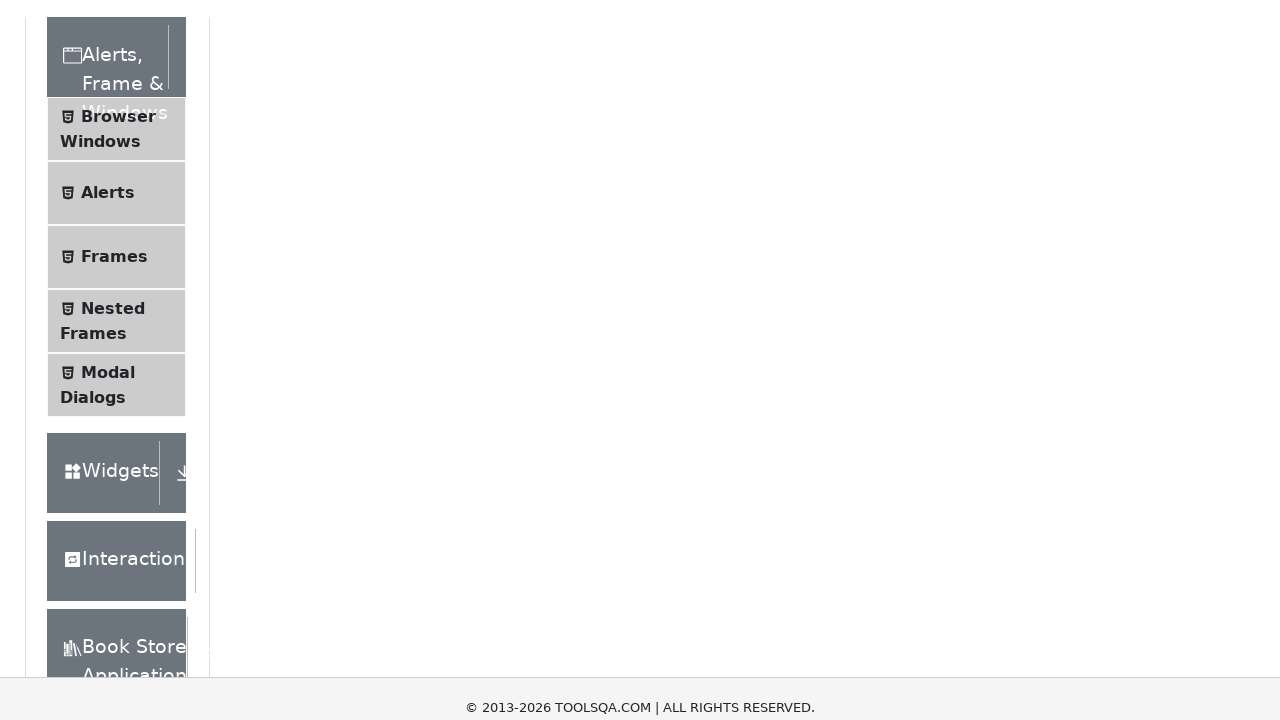

Clicked on 'Browser Windows' menu item at (118, 100) on xpath=//span[contains(text(),'Browser Windows')]
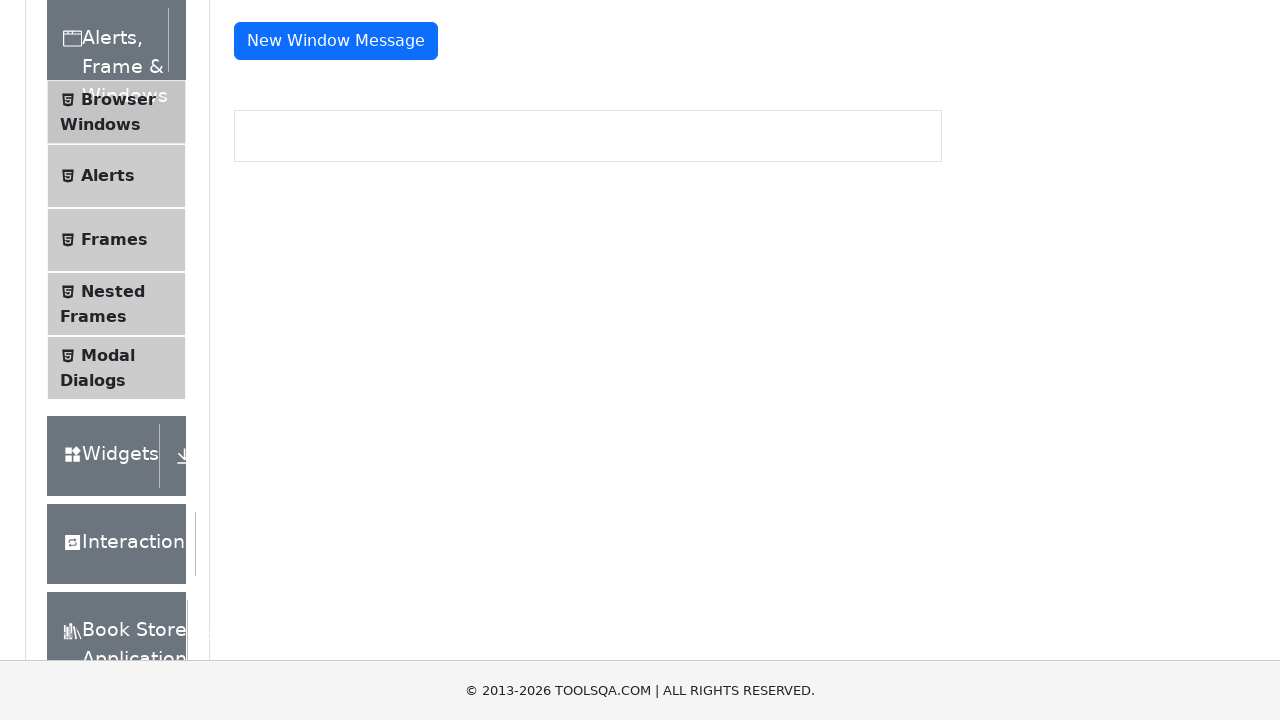

Opened new tab by clicking tabButton at (280, 242) on xpath=//button[@id='tabButton']
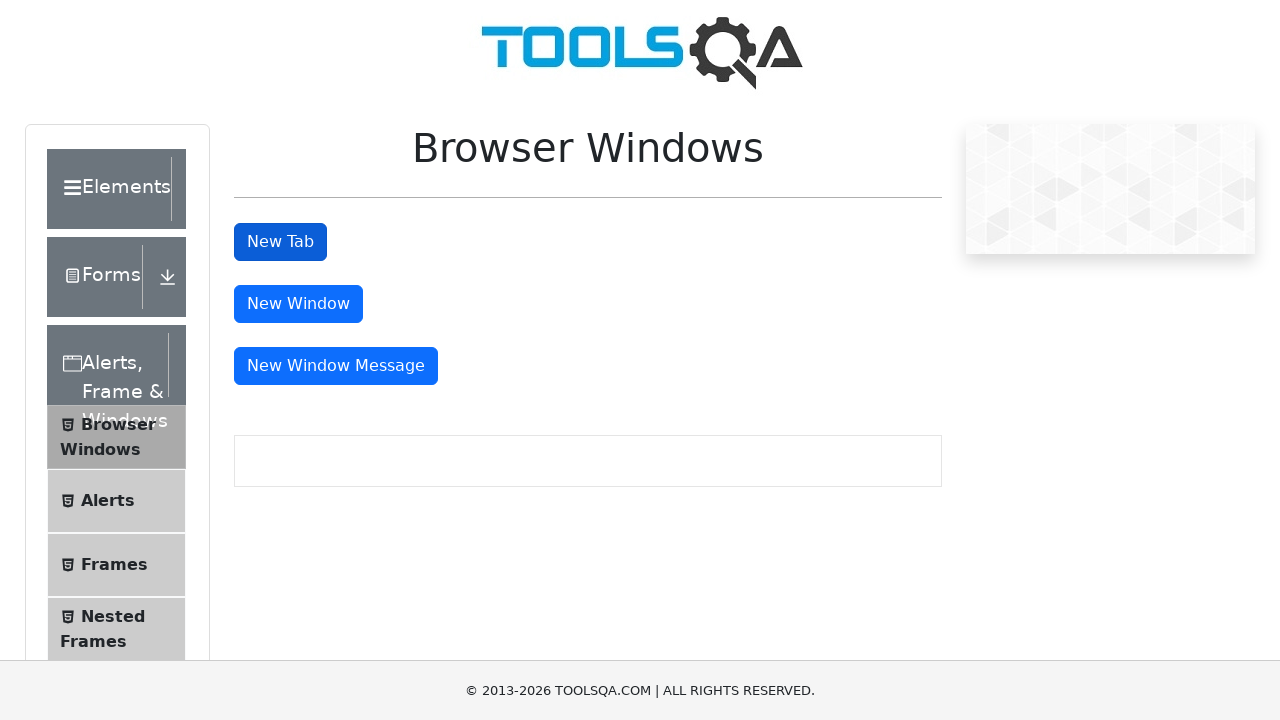

Retrieved and printed new tab title: 
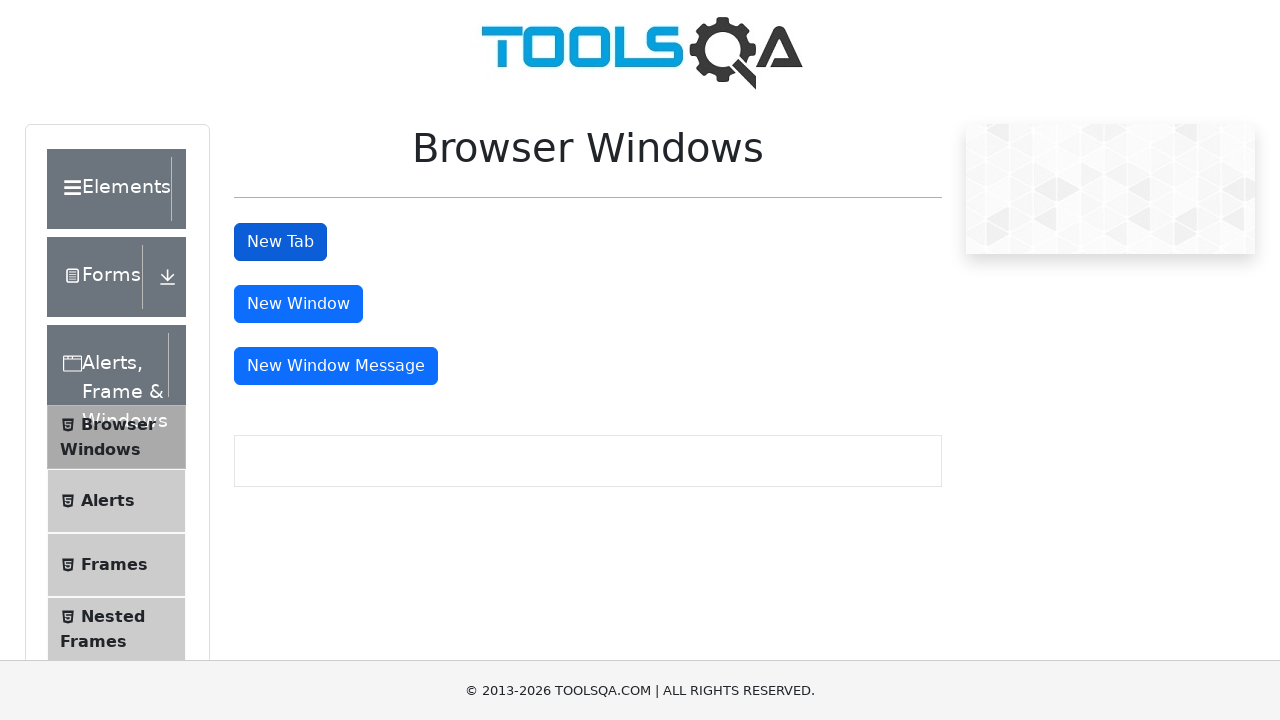

Closed the new tab
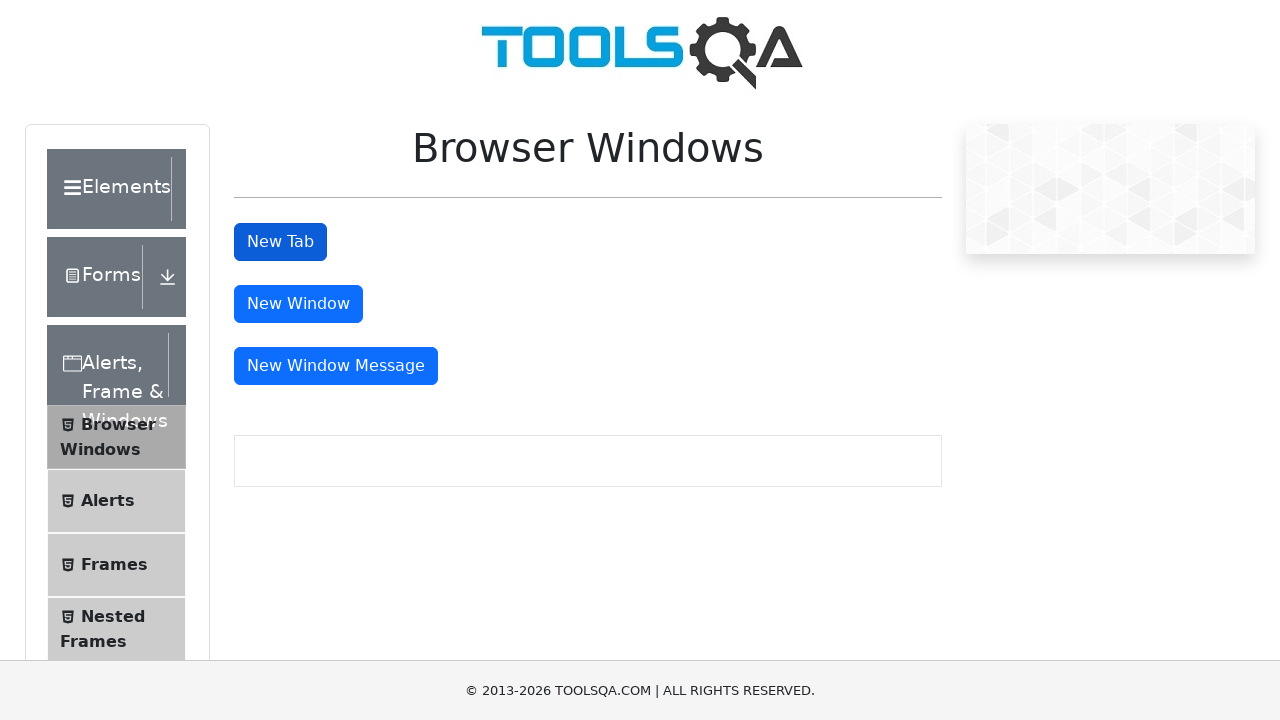

Opened new window by clicking windowButton at (298, 304) on xpath=//button[@id='windowButton']
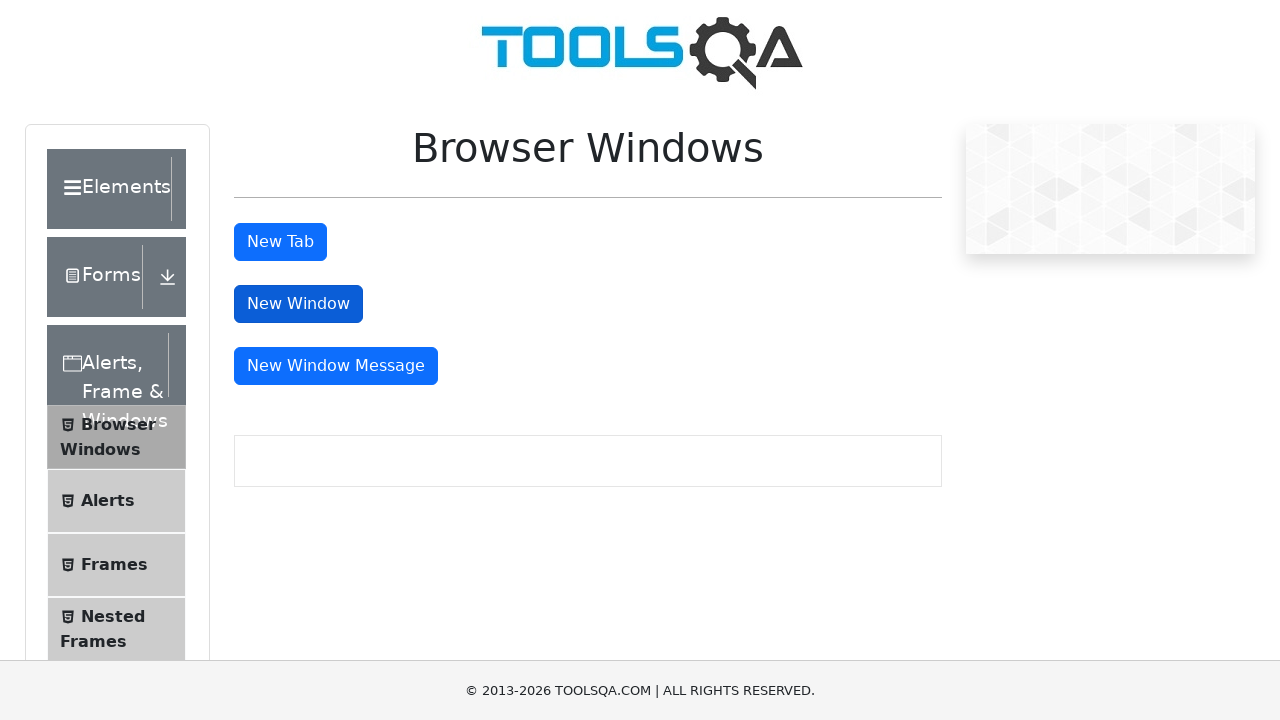

Closed the new window
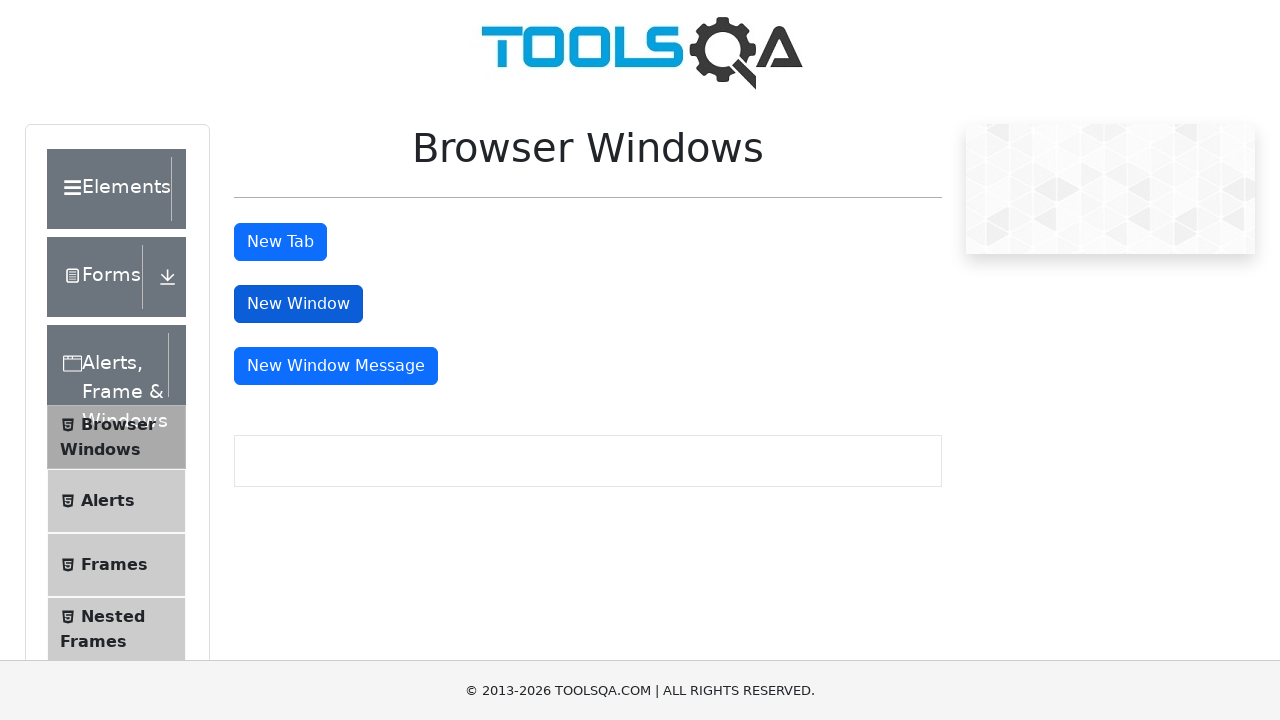

Opened new window with message by clicking messageWindowButton at (336, 366) on xpath=//button[@id='messageWindowButton']
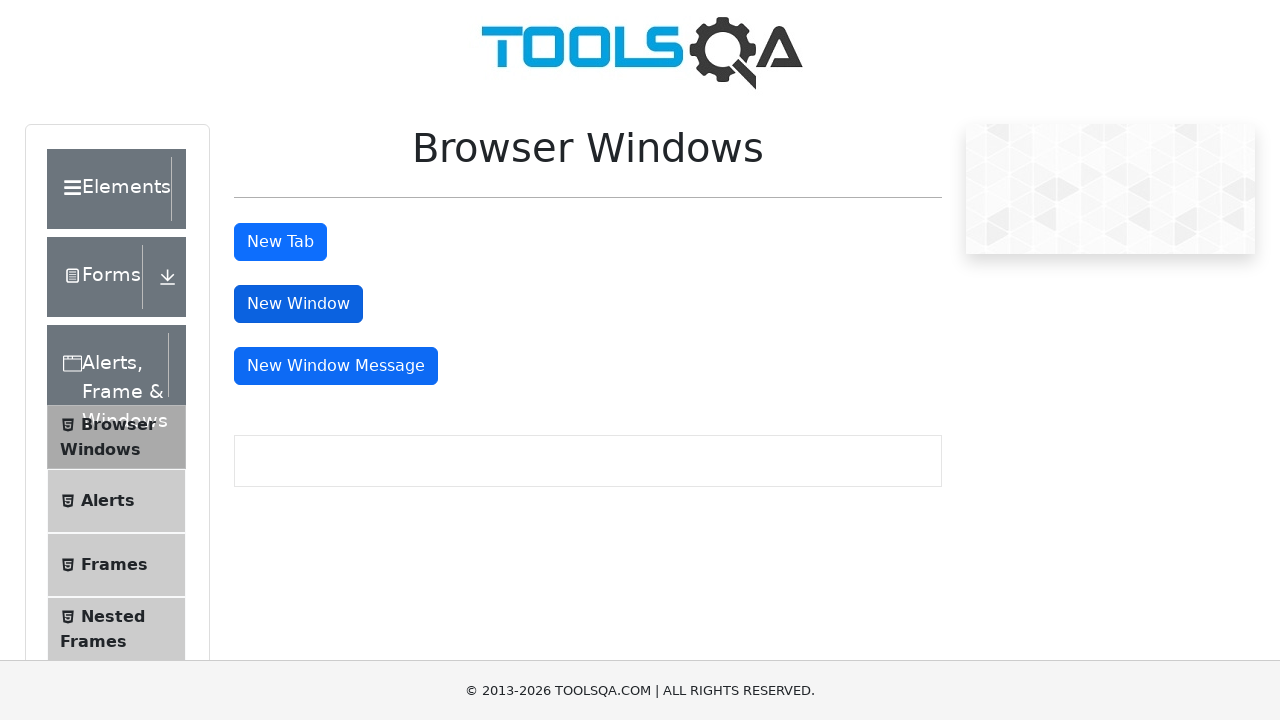

Closed the message window
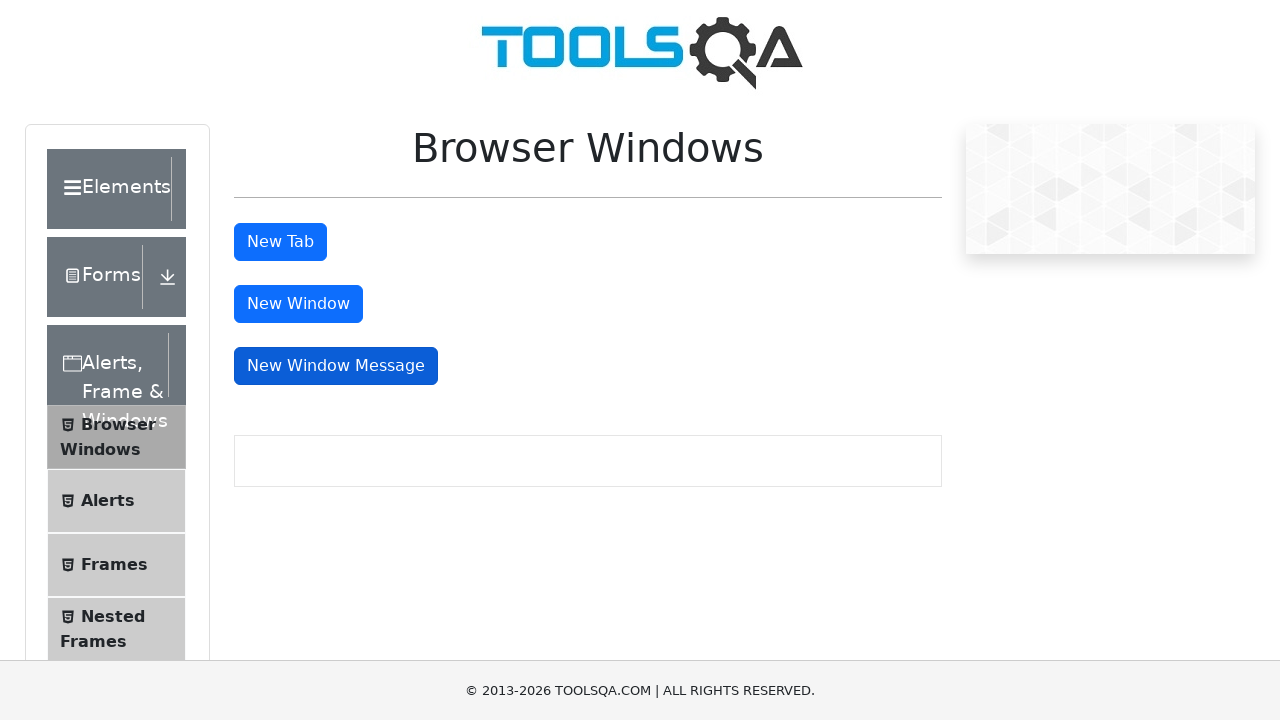

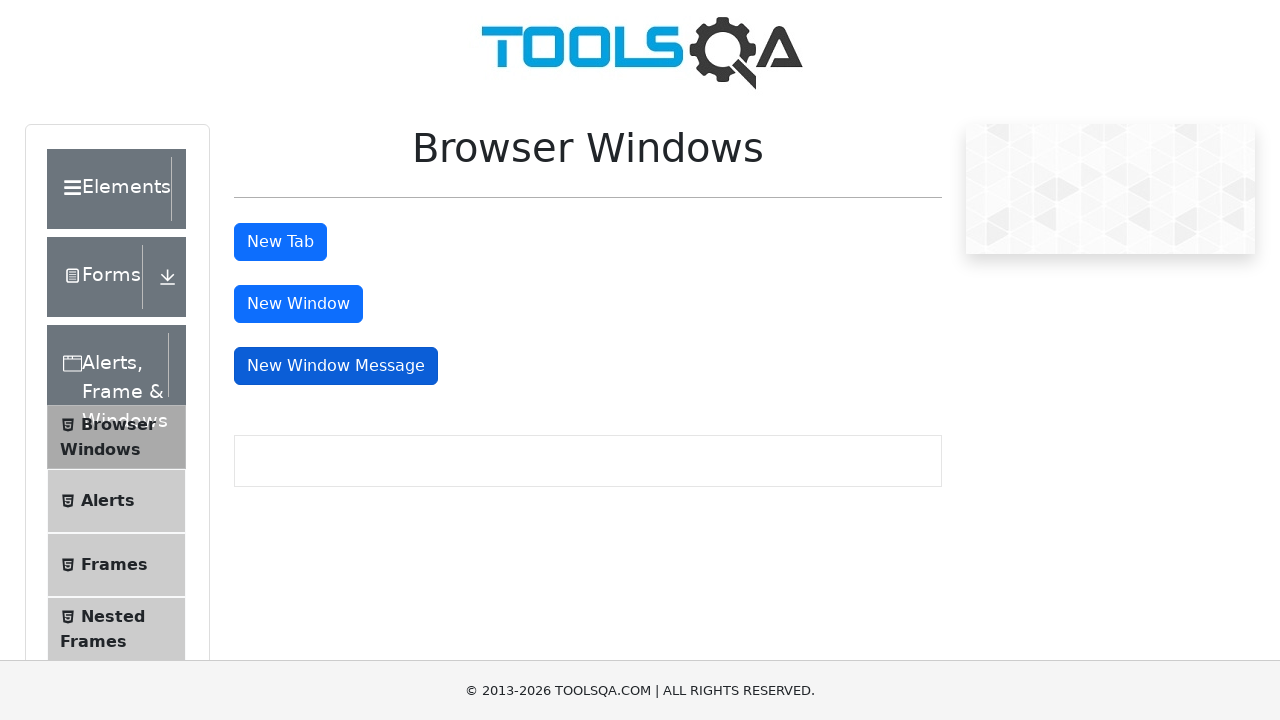